Opens the Join As Specialist modal, fills the experience field, and closes the modal

Starting URL: https://famcare.app

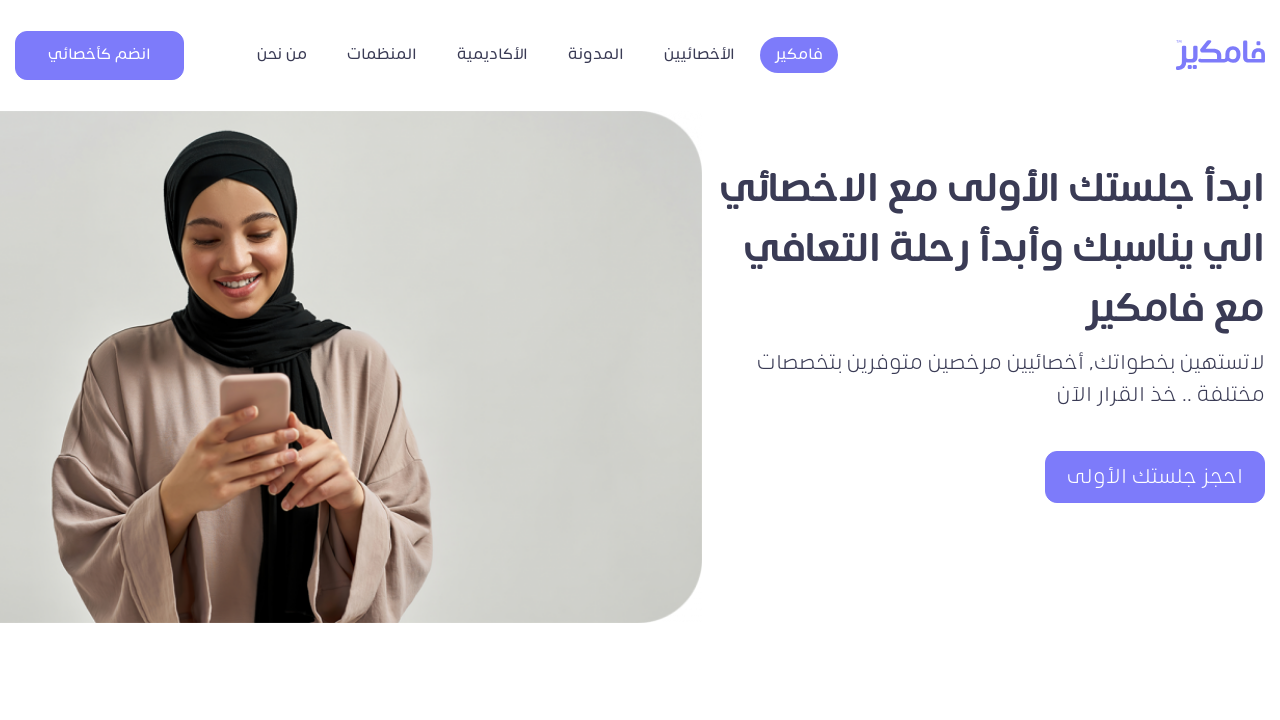

Clicked navbar button to open Join As Specialist modal at (100, 55) on xpath=//*[@id='navbarContent']/button
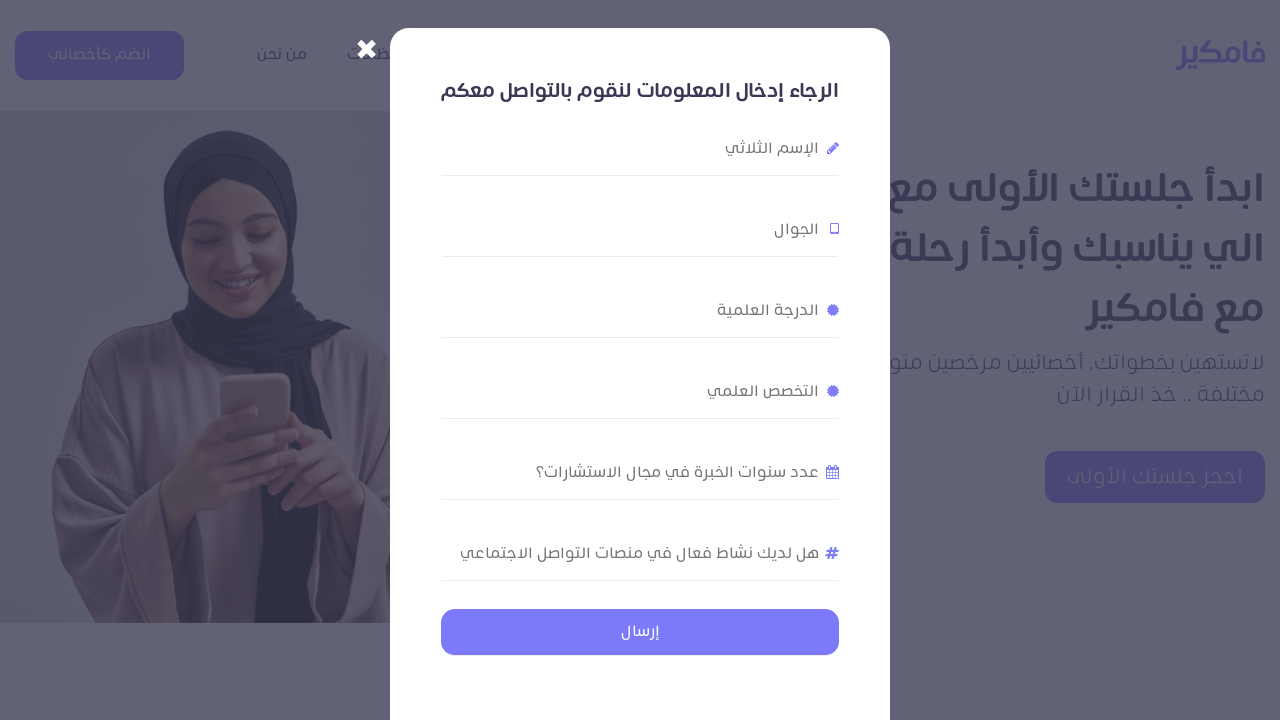

Filled experience field with '5' on #joinUsModal form input[name='experience']
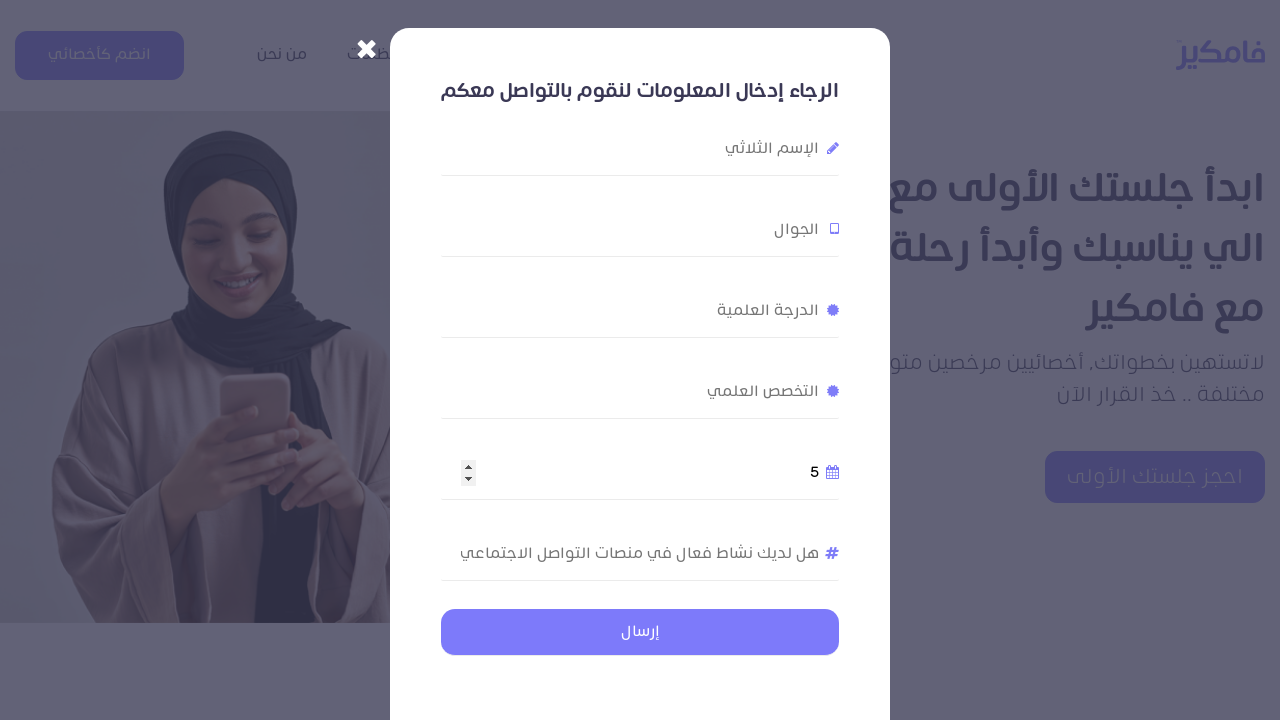

Clicked close button to dismiss the modal at (366, 45) on //*[@id="joinUsModal"]/div/div/button/span
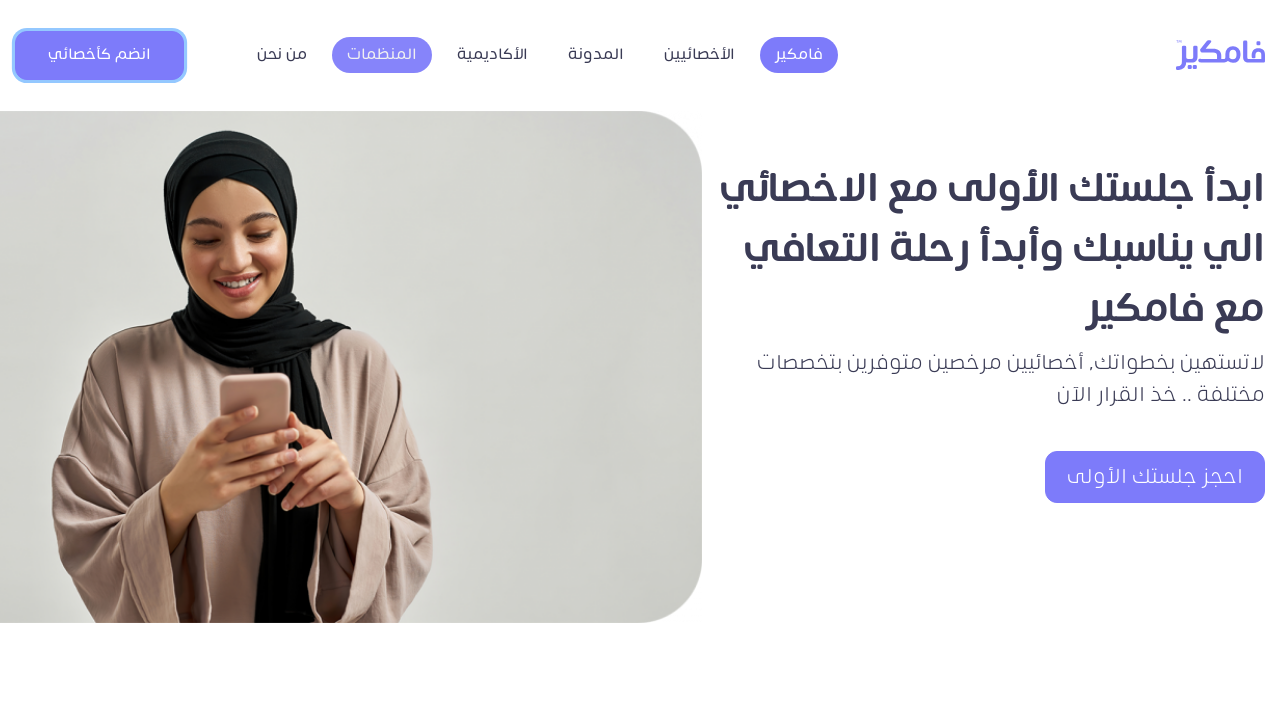

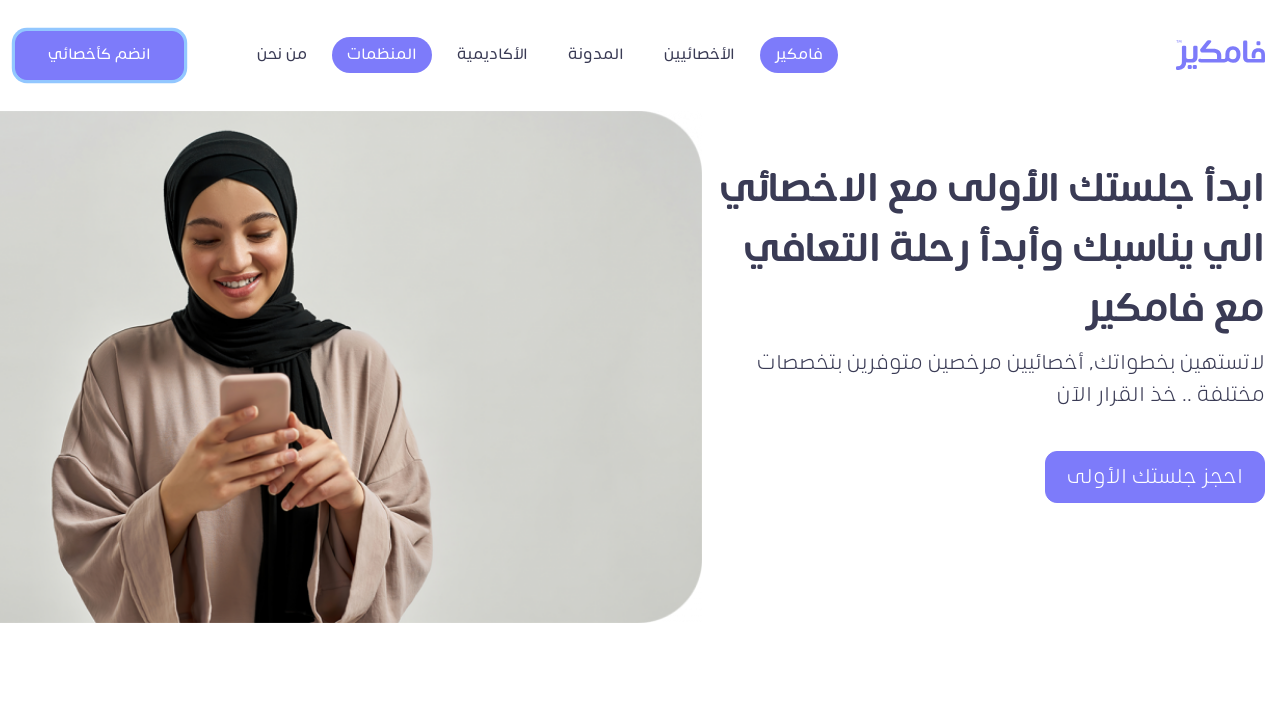